Tests adding a new customer and opening a bank account for them in the demo banking application. Fills customer details, handles confirmation alerts, selects the customer from dropdown, and processes account creation.

Starting URL: https://www.globalsqa.com/angularJs-protractor/BankingProject/#/login

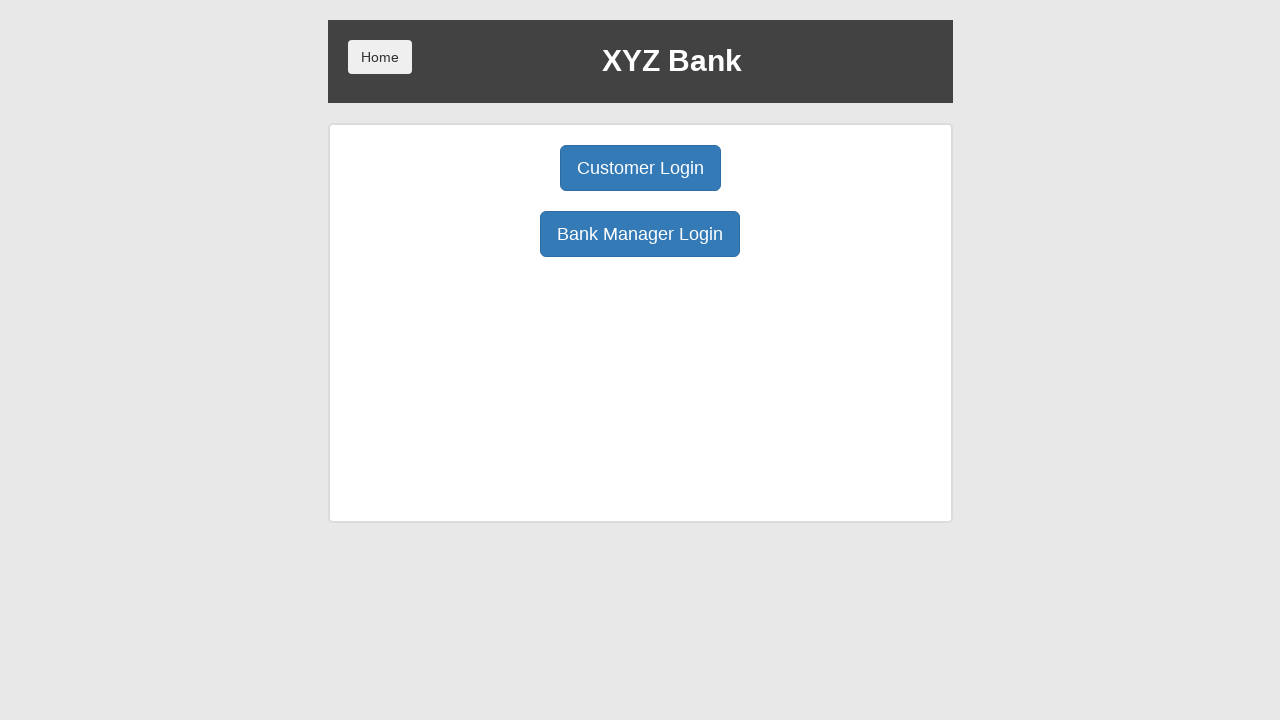

Clicked 'Bank Manager Login' button at (640, 234) on xpath=//button[contains(@ng-click, 'manager()') and contains(text(), 'Bank Manag
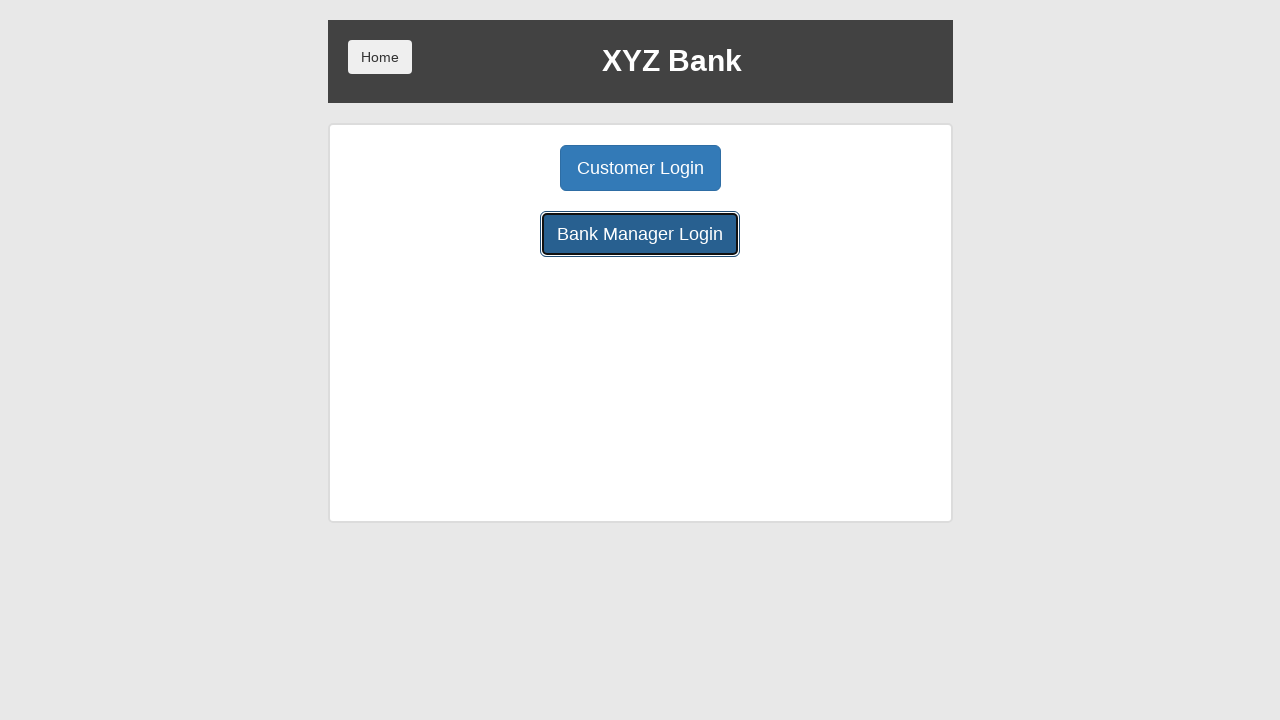

Navigated to manager dashboard page
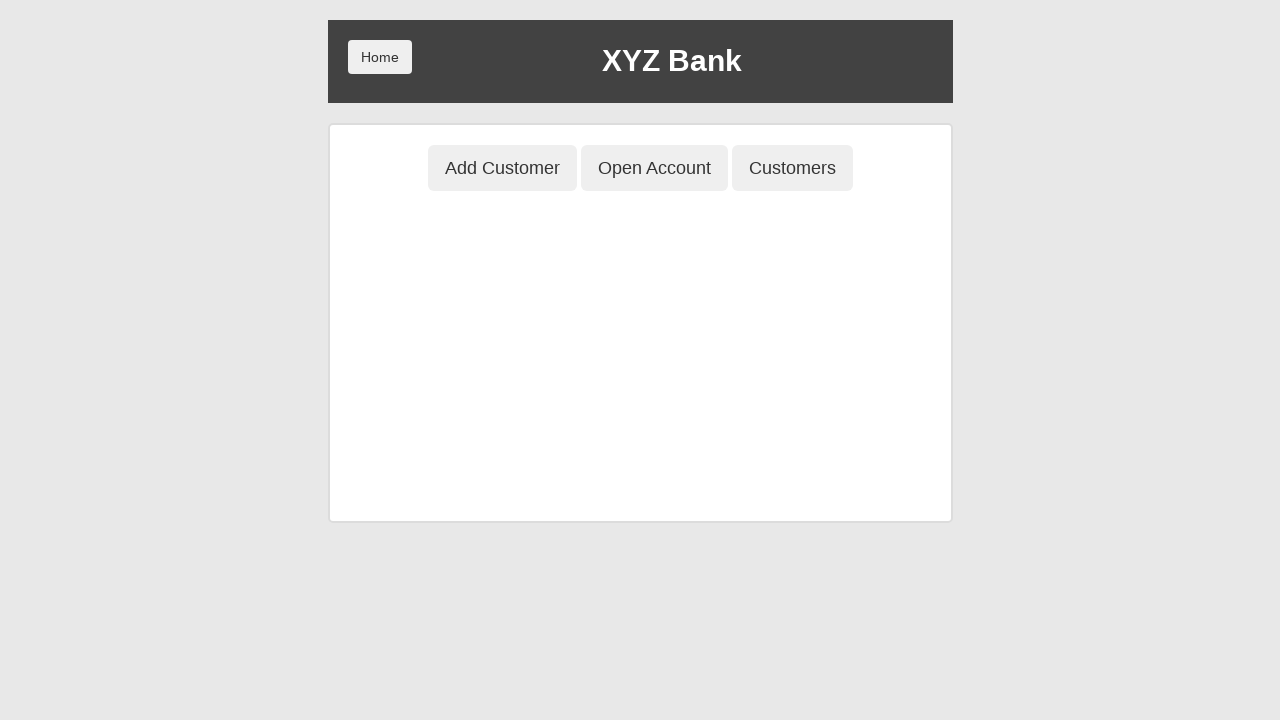

Clicked 'Add Customer' button at (502, 168) on xpath=//button[contains(@ng-click, 'addCust()') and contains(text(), 'Add Custom
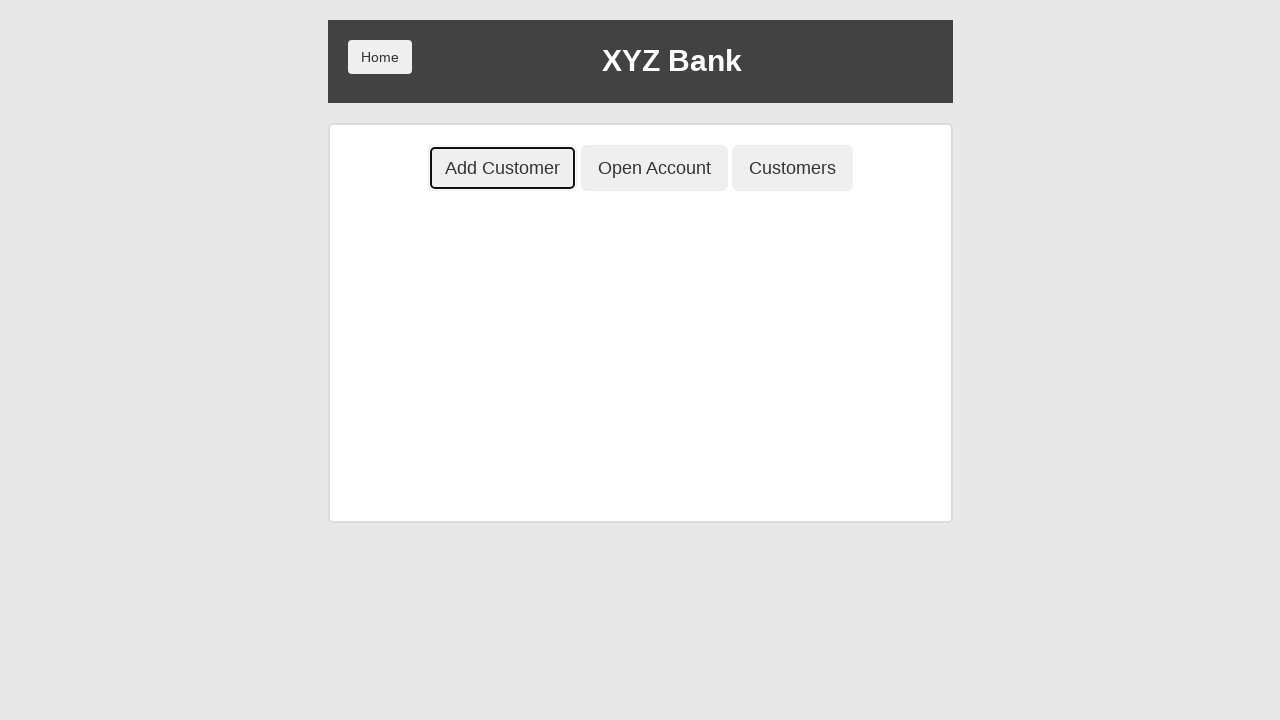

Filled first name field with 'Michael' on //input[@ng-model='fName' and @placeholder='First Name']
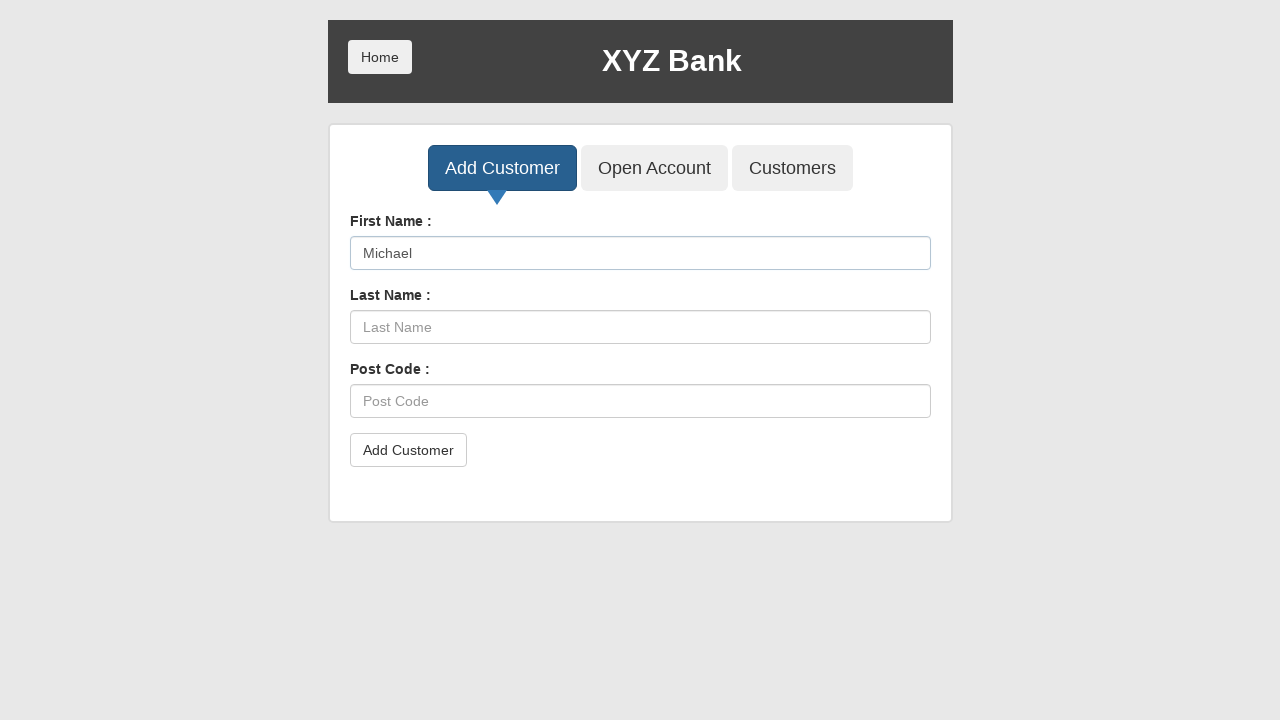

Filled last name field with 'Thompson' on //input[@ng-model='lName' and @placeholder='Last Name']
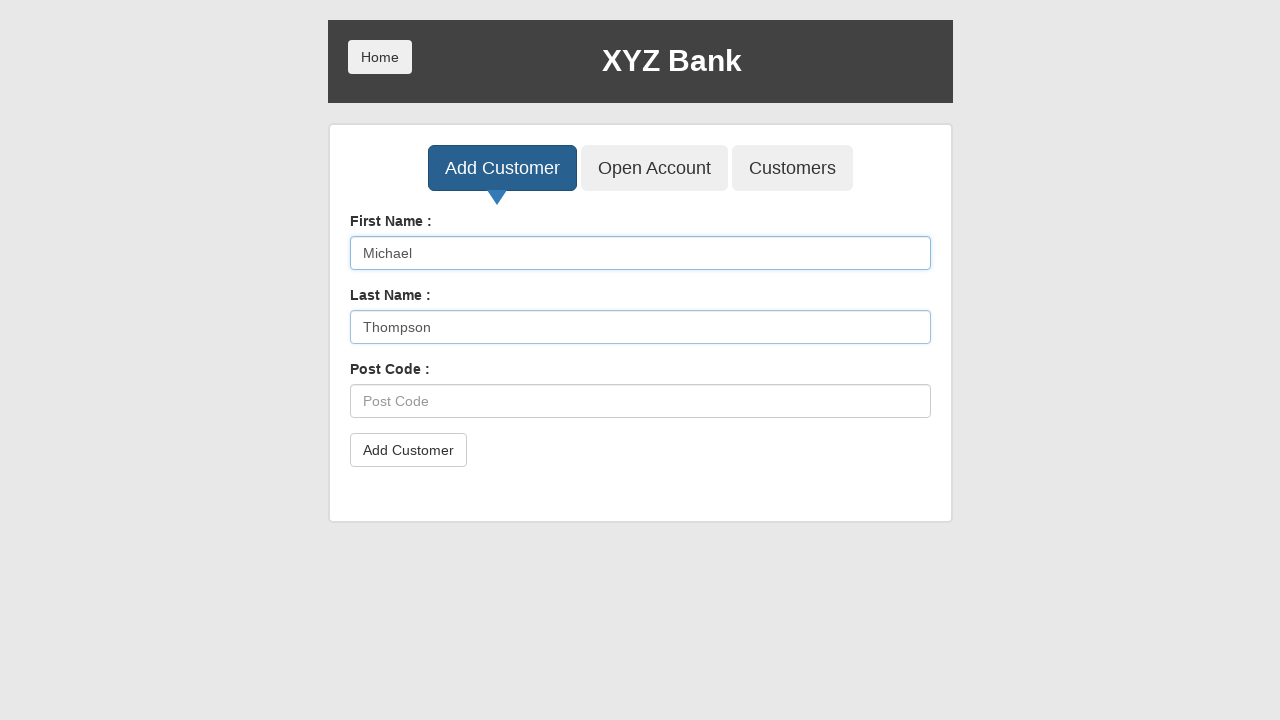

Filled post code field with 'E45678' on //input[@ng-model='postCd' and @placeholder='Post Code']
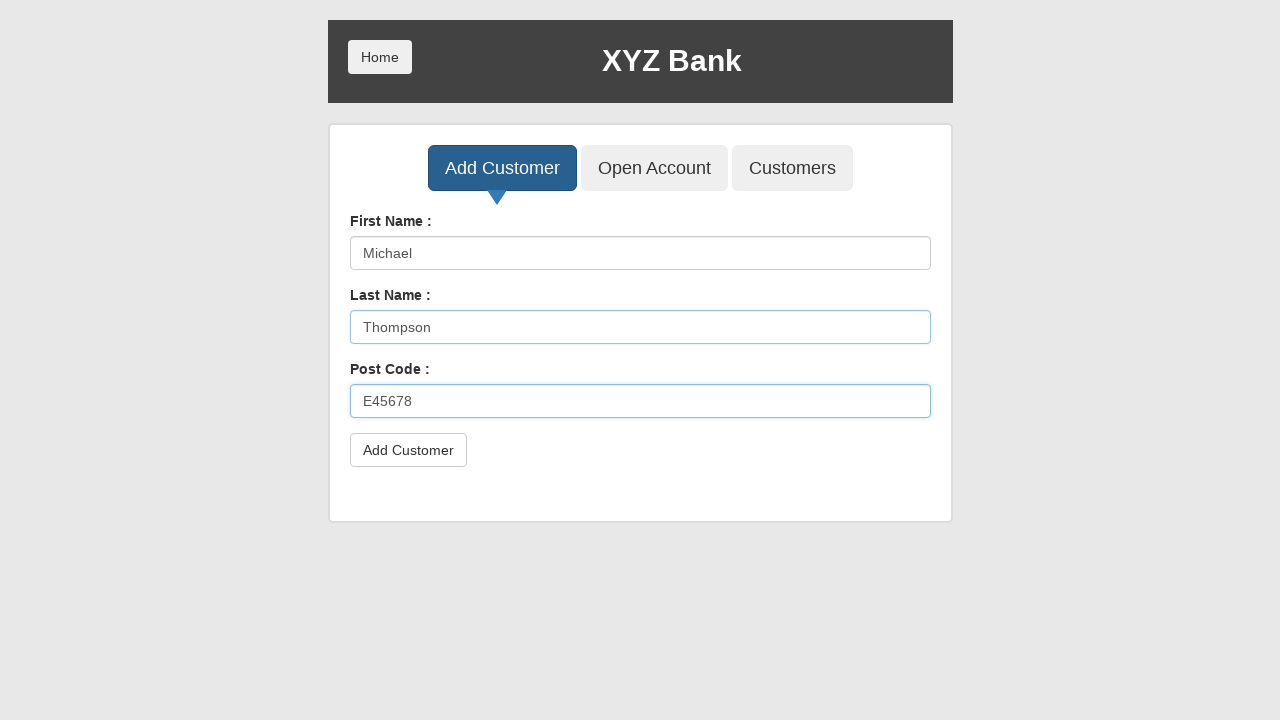

Clicked Add Customer submit button at (408, 450) on xpath=//button[@type='submit' and @class='btn btn-default']
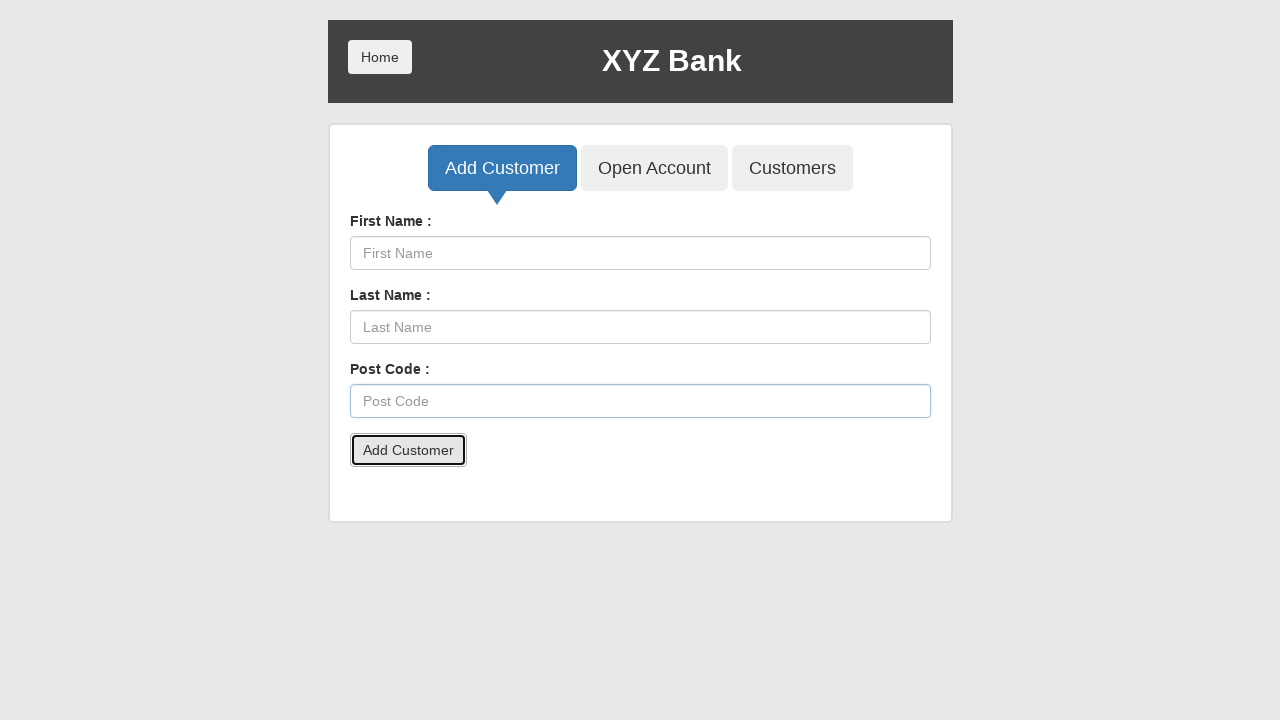

Handled customer added confirmation alert and waited for processing
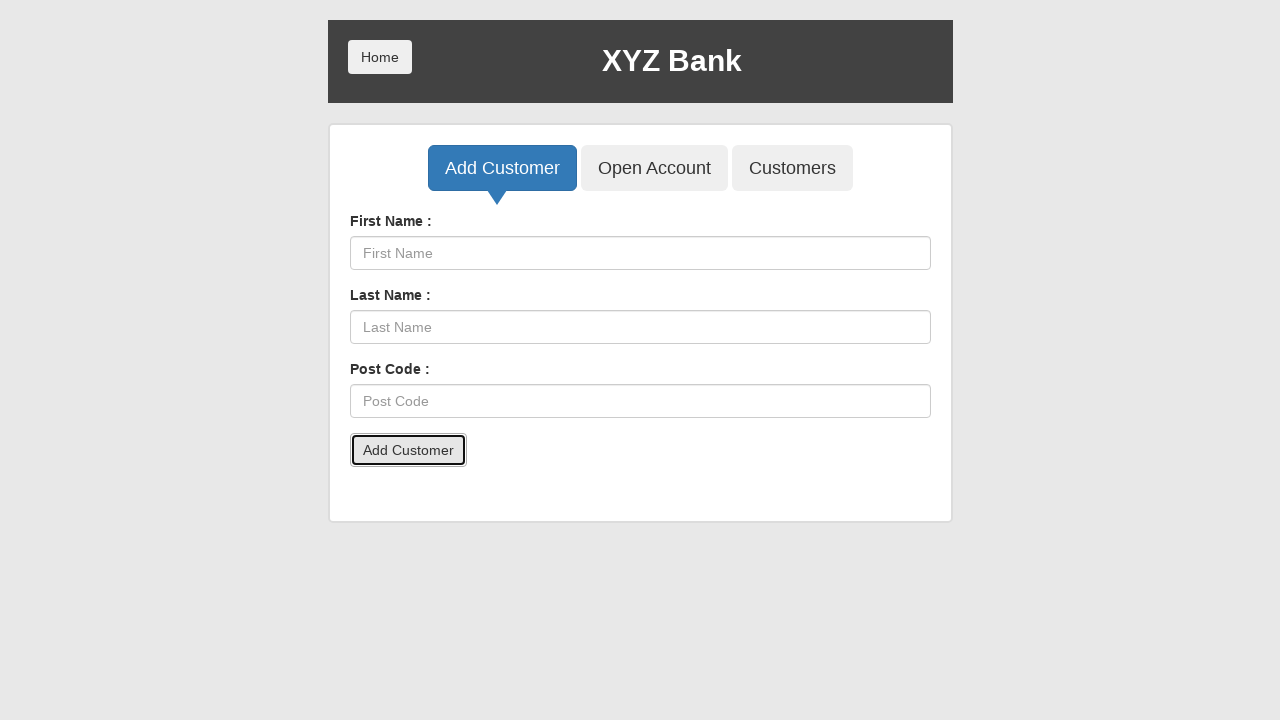

Clicked 'Open Account' button at (654, 168) on xpath=//button[contains(@ng-click, 'openAccount()') and contains(text(), 'Open A
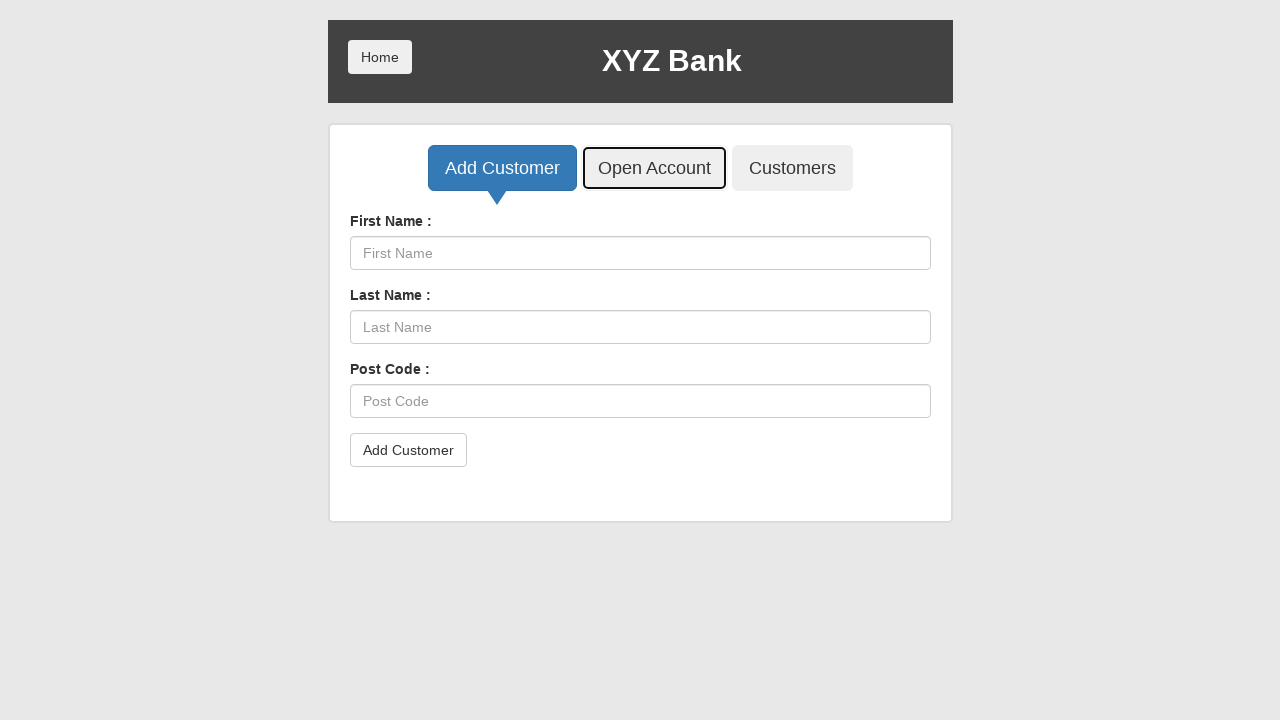

Customer dropdown loaded
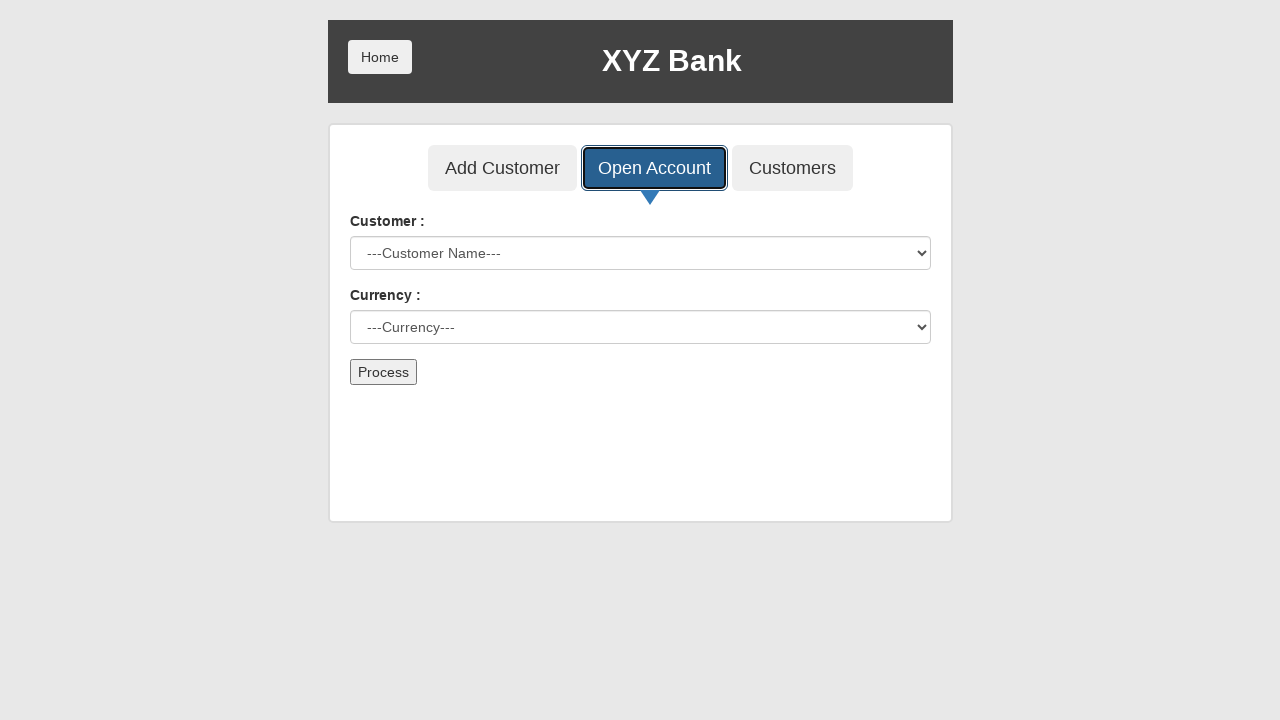

Selected customer 'Michael Thompson' from dropdown on #userSelect
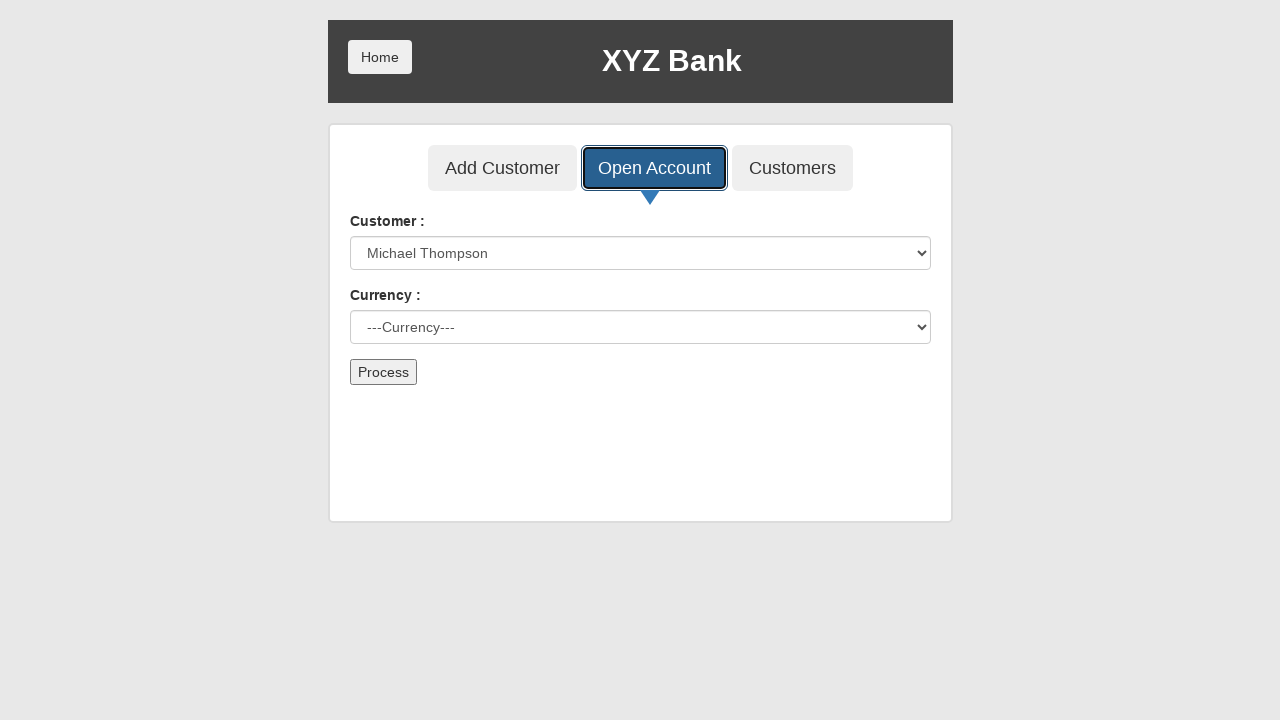

Selected 'Dollar' currency option on #currency
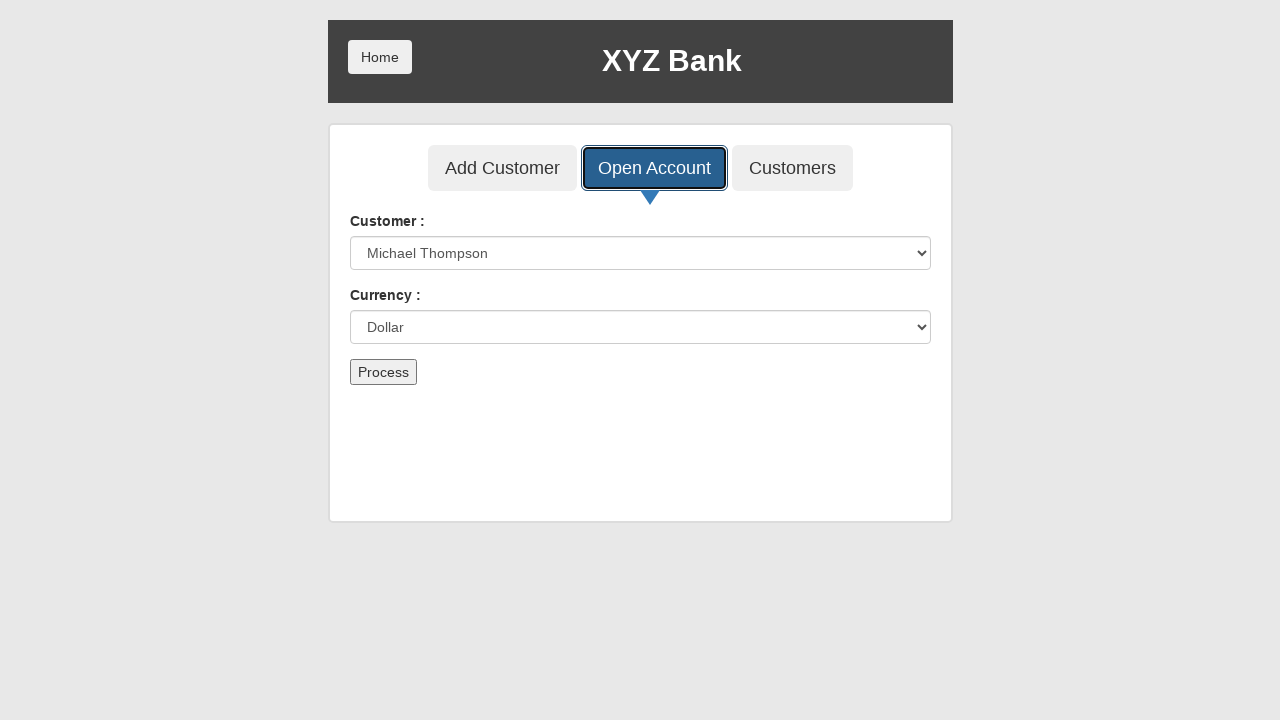

Clicked Process button to create account at (383, 372) on xpath=//button[@type='submit' and contains(text(), 'Process')]
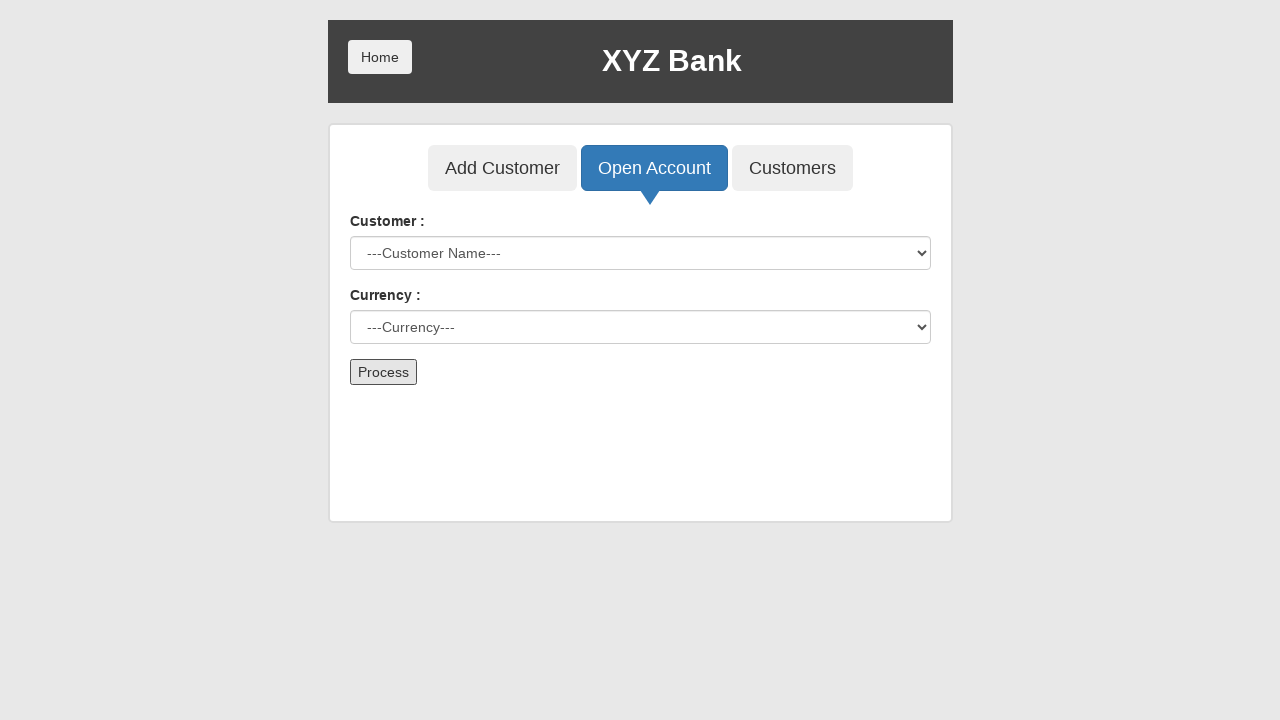

Waited for account creation completion and alert handling
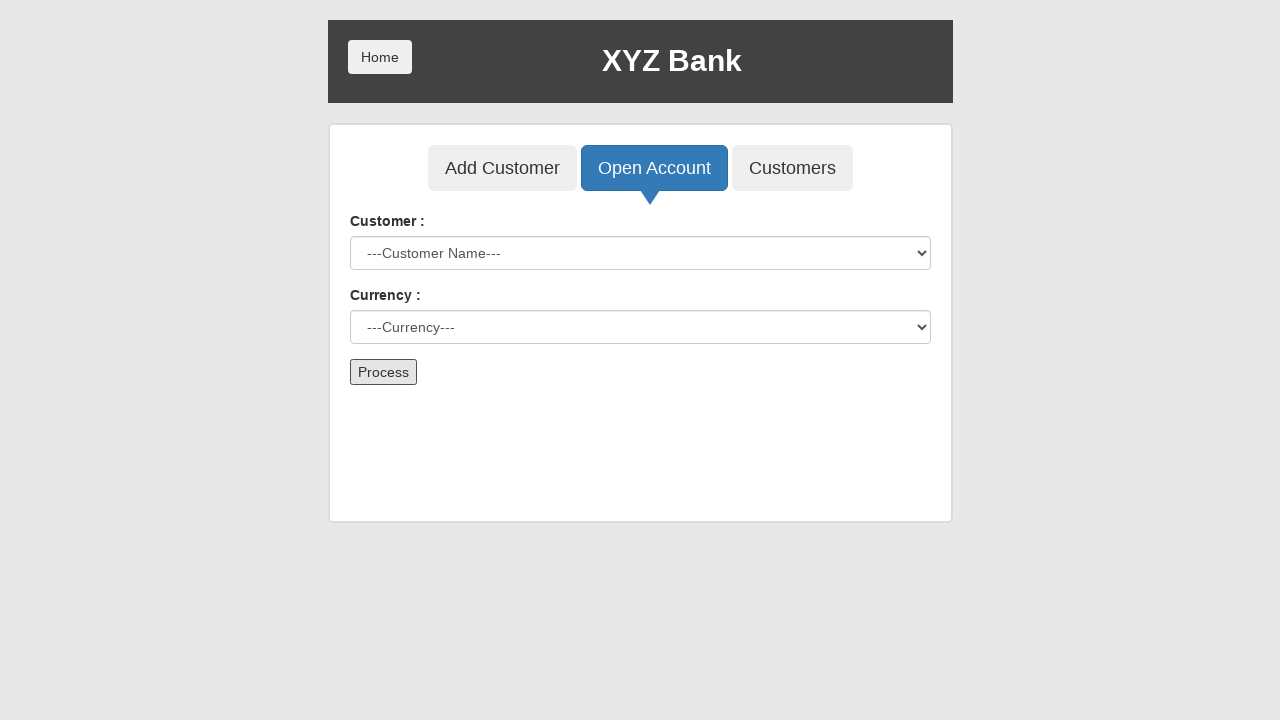

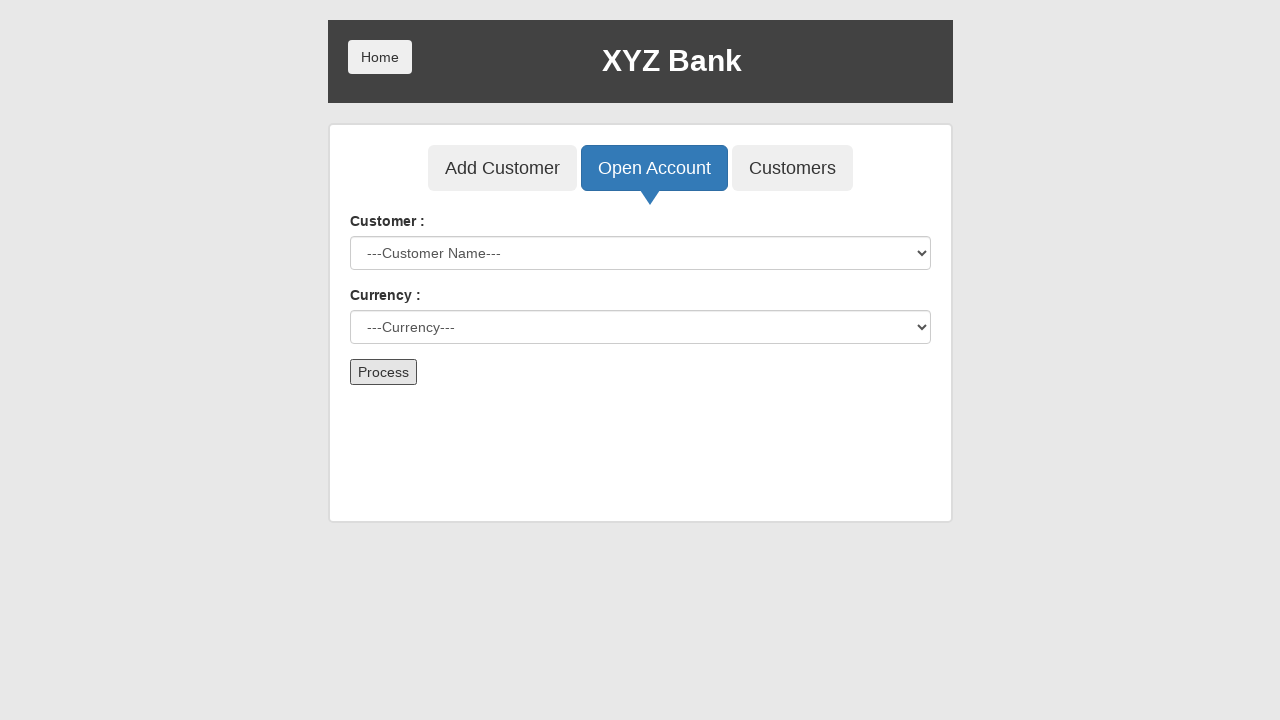